Tests the search functionality by clicking on search field, entering a query, and verifying the empty results message

Starting URL: https://learnix-eshop.herokuapp.com

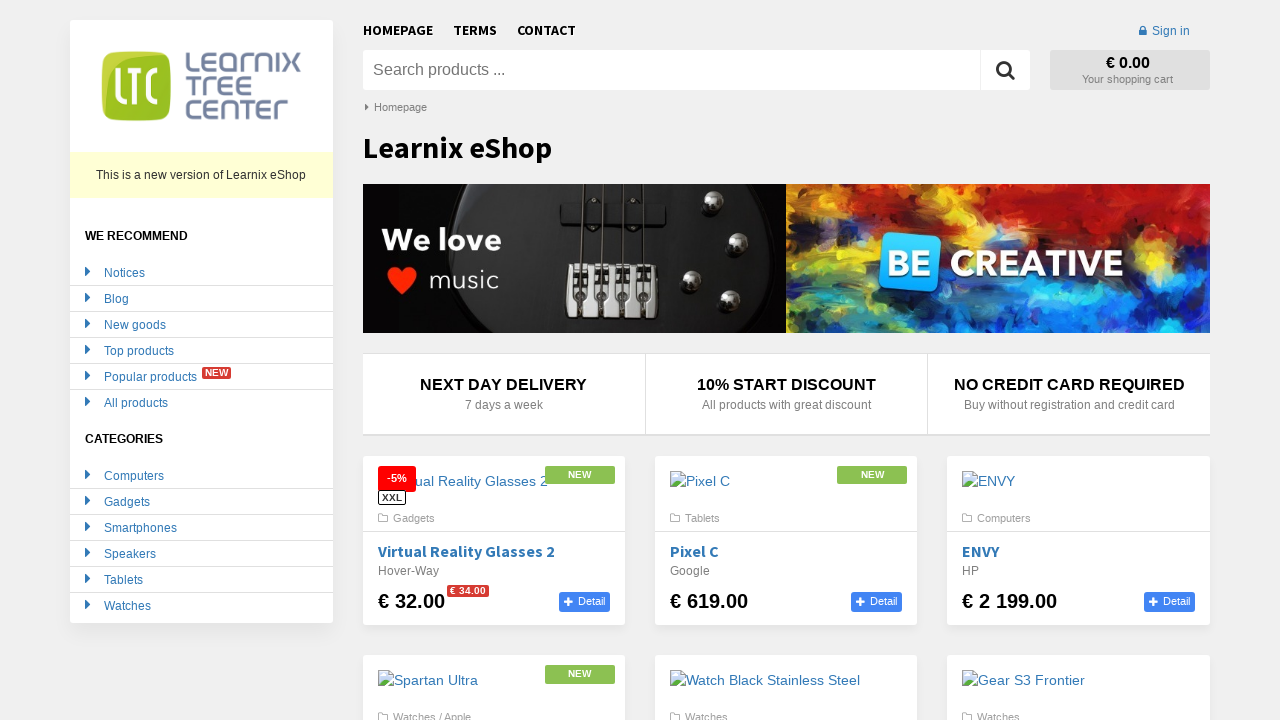

Clicked on search field at (671, 70) on #search
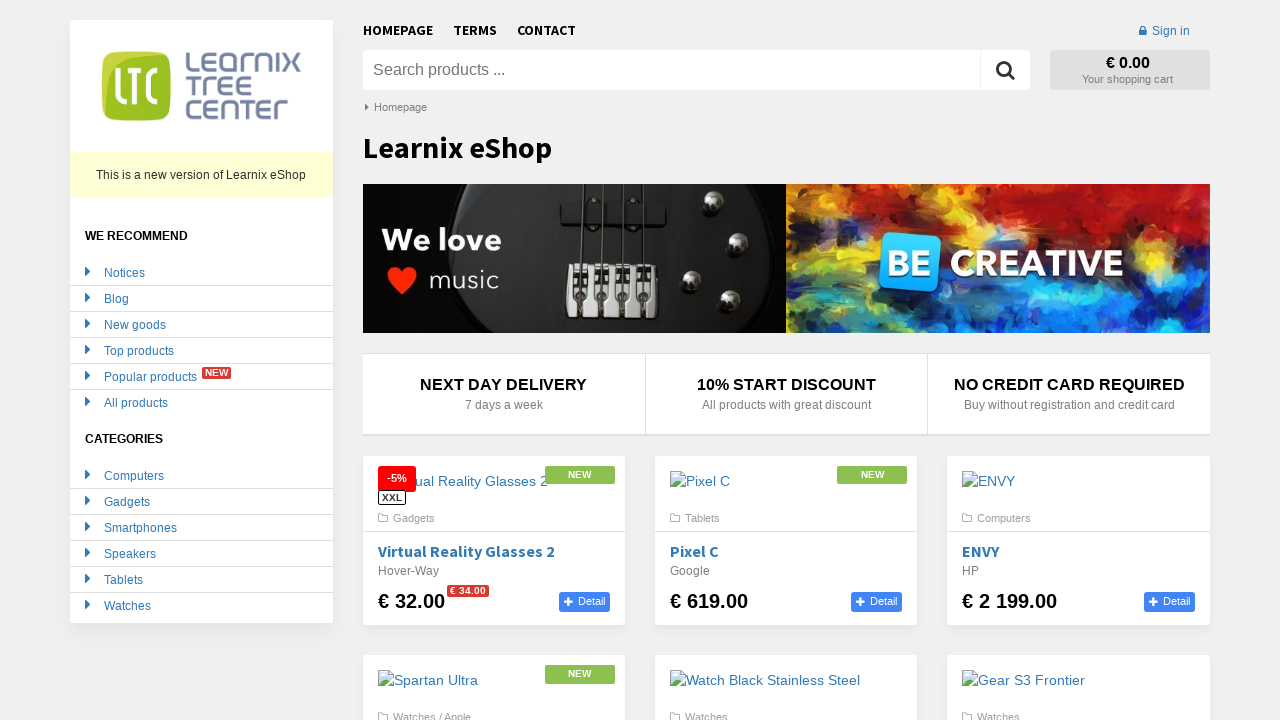

Filled search field with 'vr' on #search
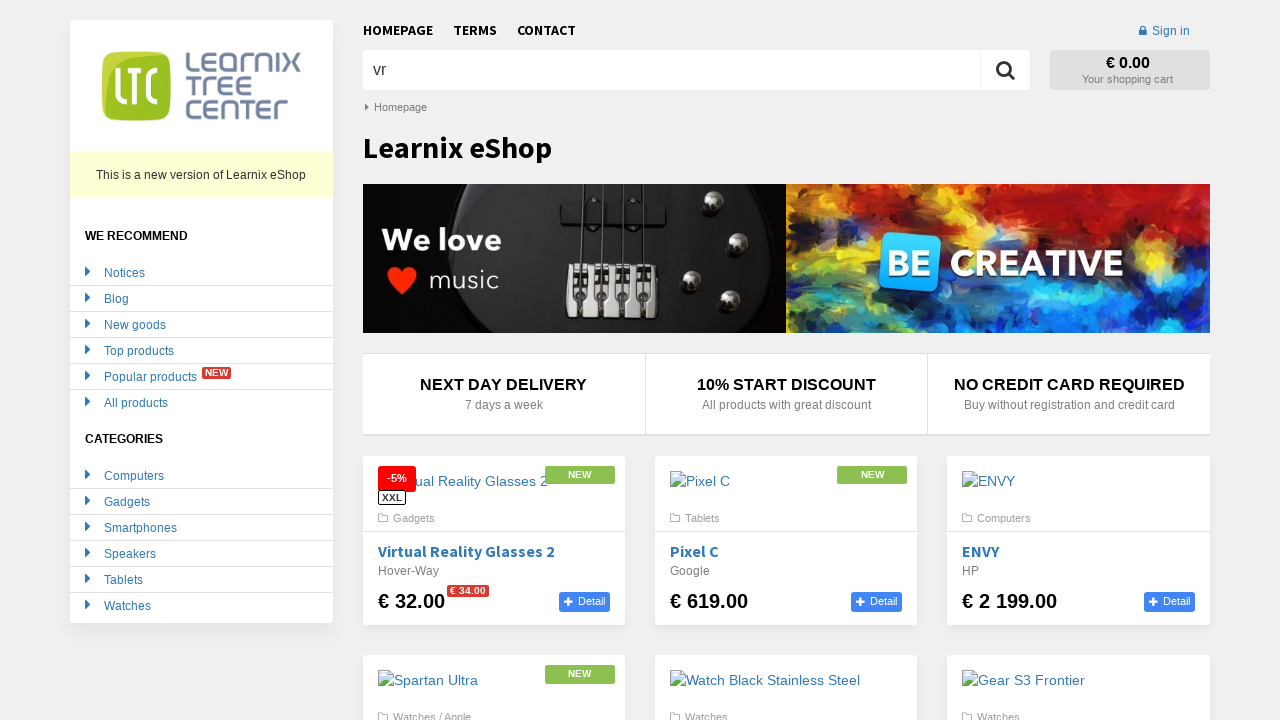

Clicked search button (magnifying glass icon) at (1006, 70) on .fa-search
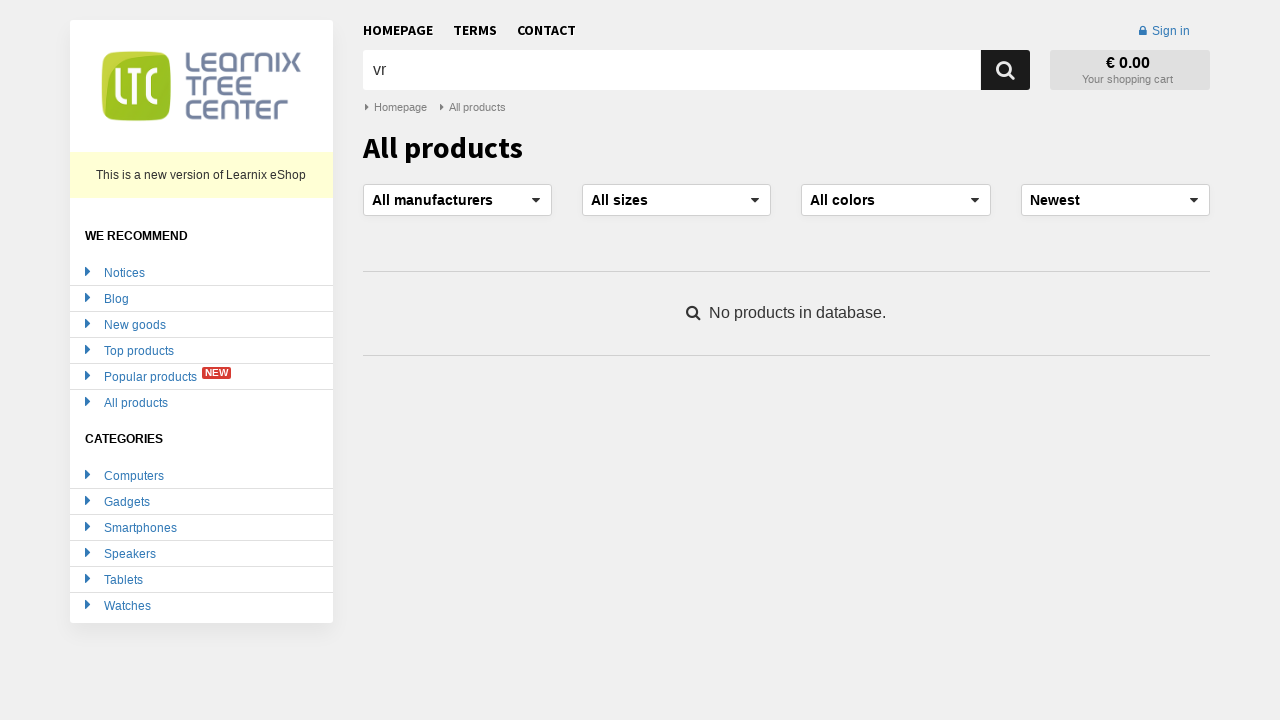

Empty results message appeared
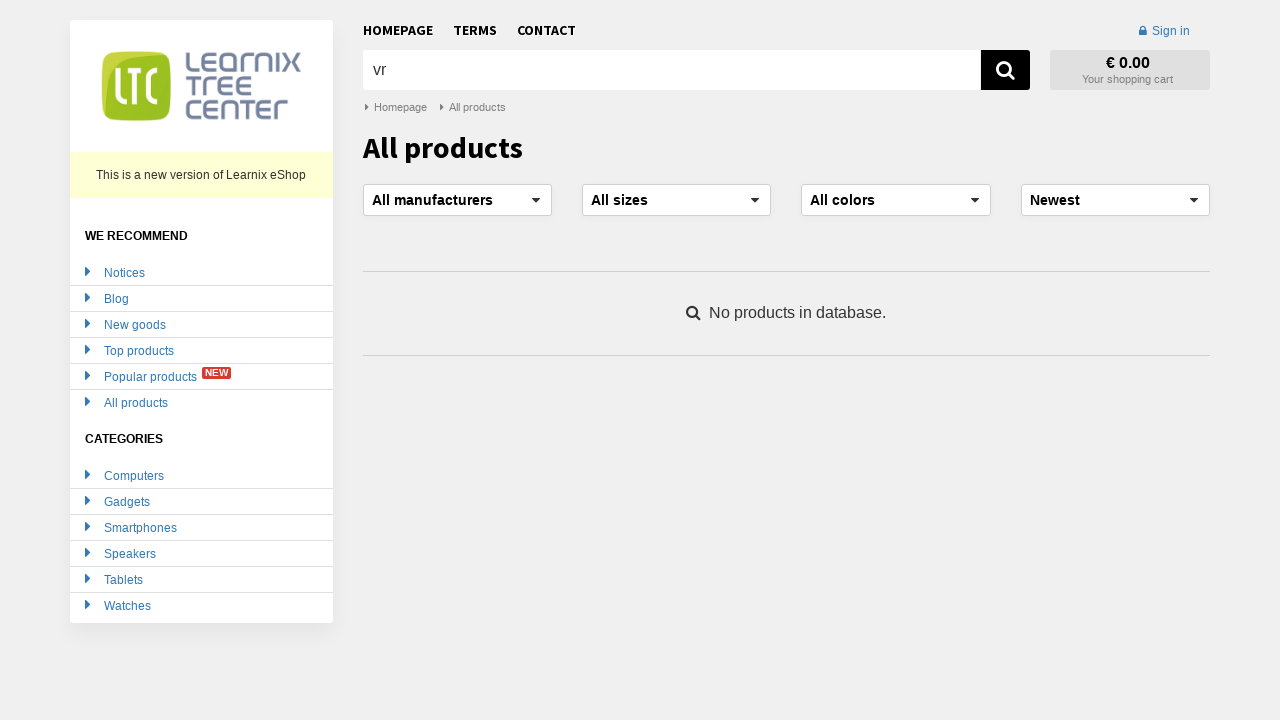

Located empty results div element
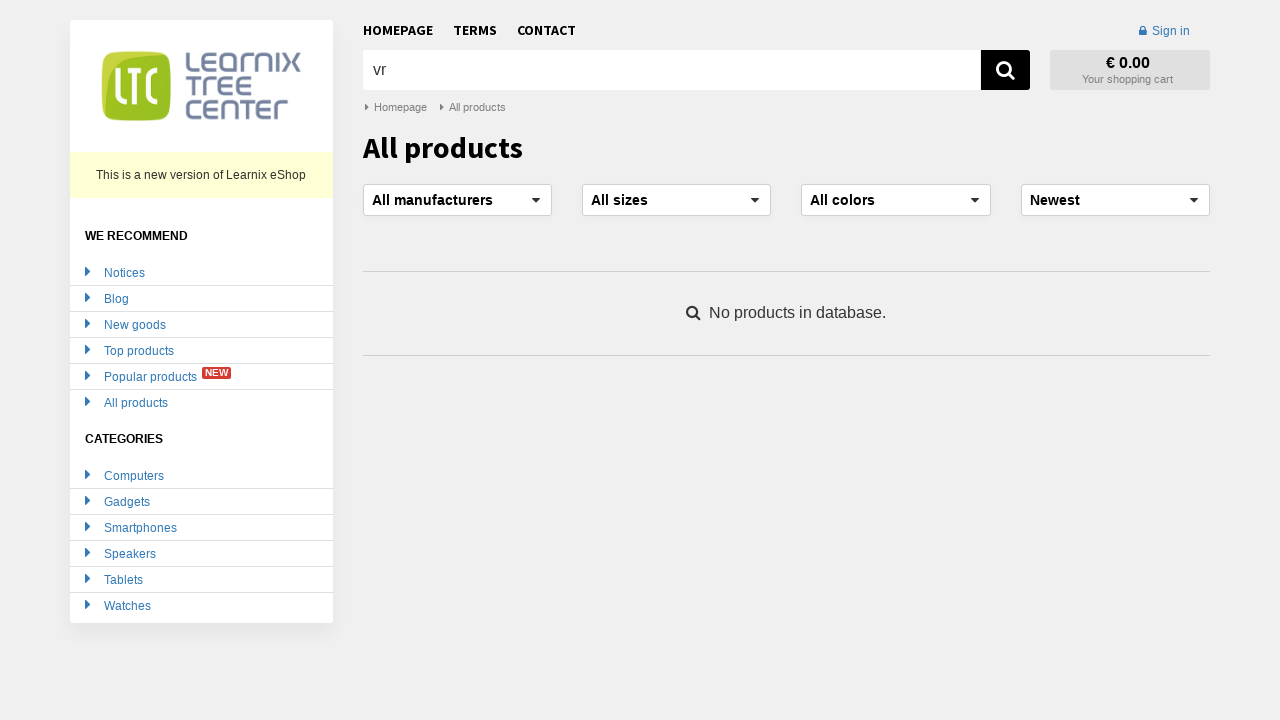

Verified empty results message: 'No products in database.'
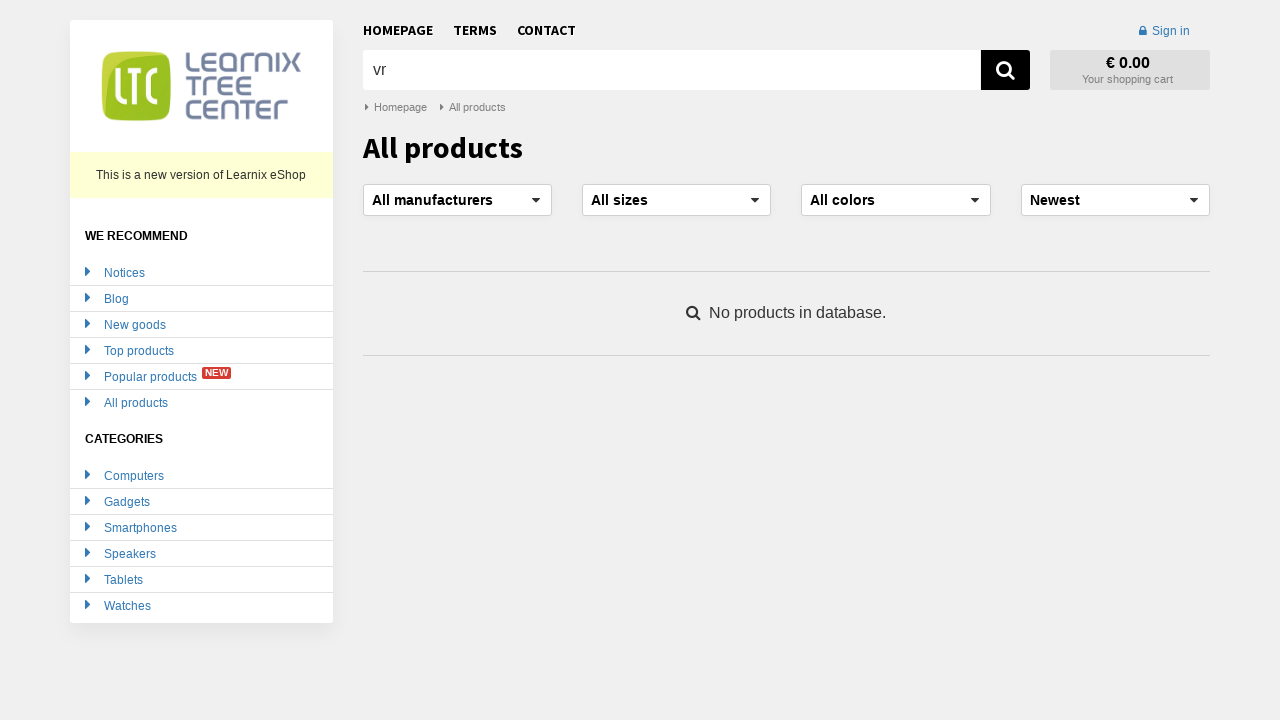

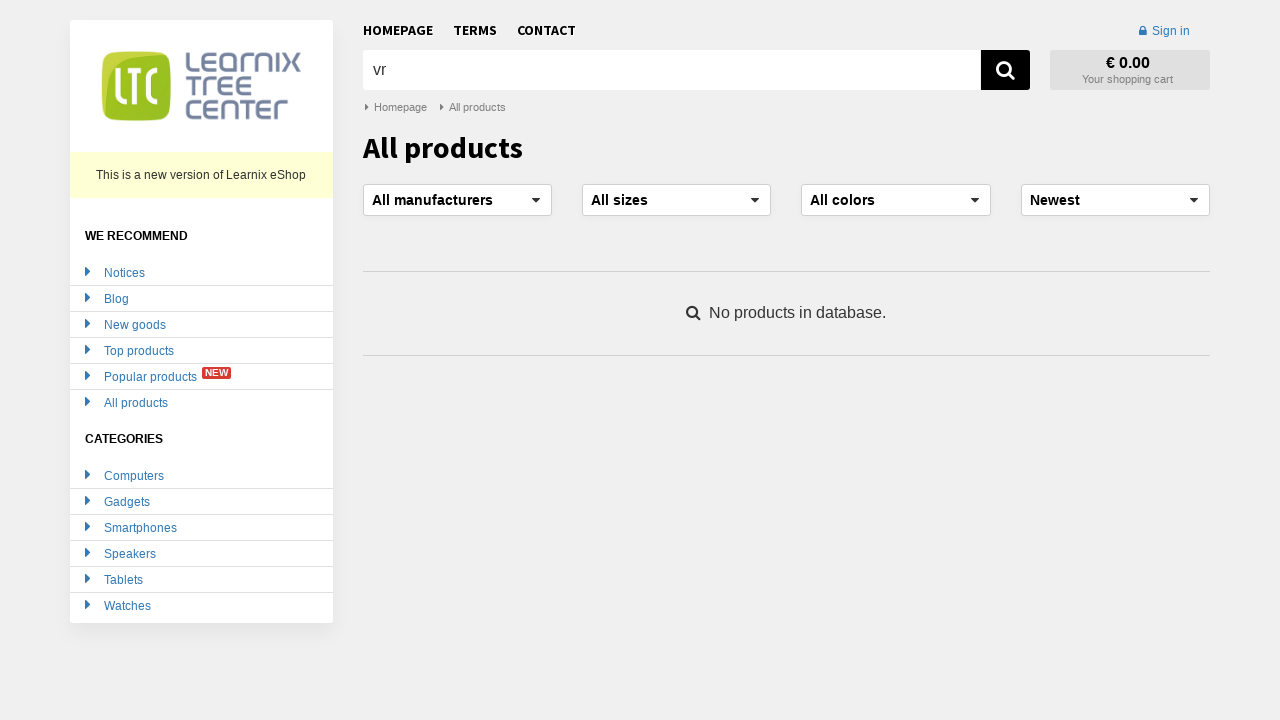